Tests drag and drop functionality on the jQuery UI draggable demo page by dragging an element 100 pixels right and 60 pixels down within an iframe.

Starting URL: https://jqueryui.com/draggable/

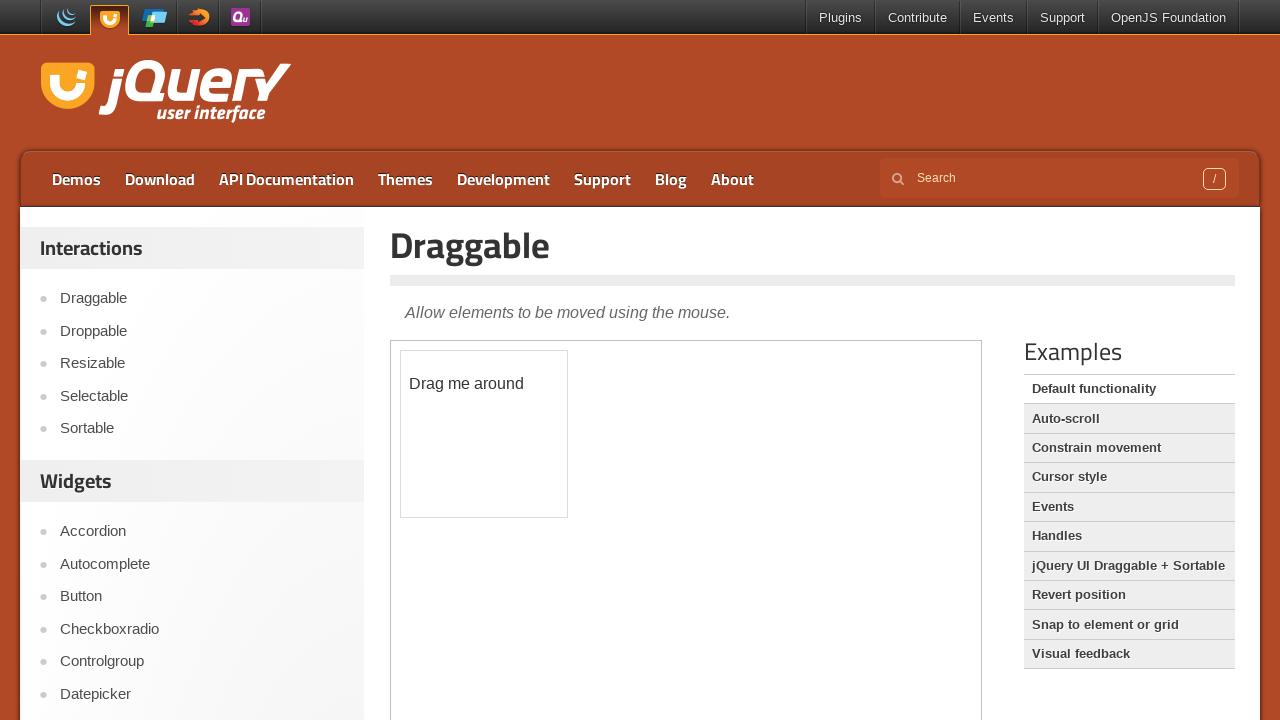

Located the iframe containing the draggable element
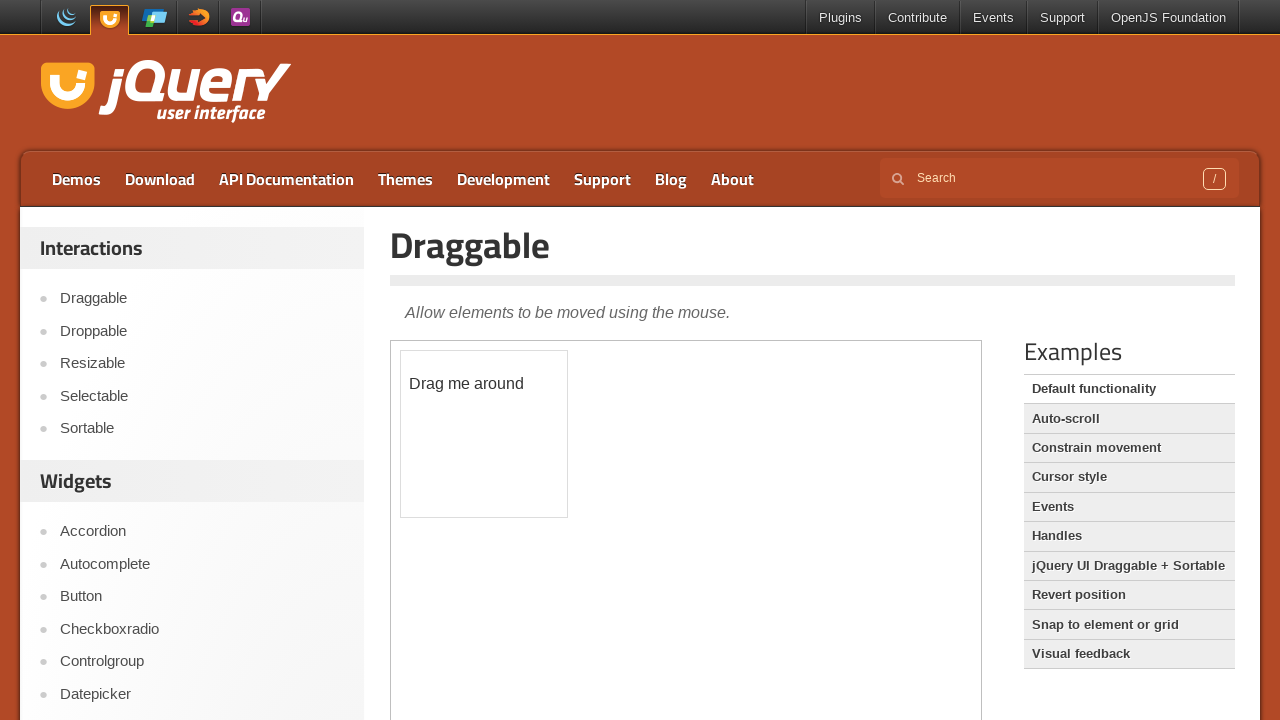

Located the draggable element with id 'draggable' within the iframe
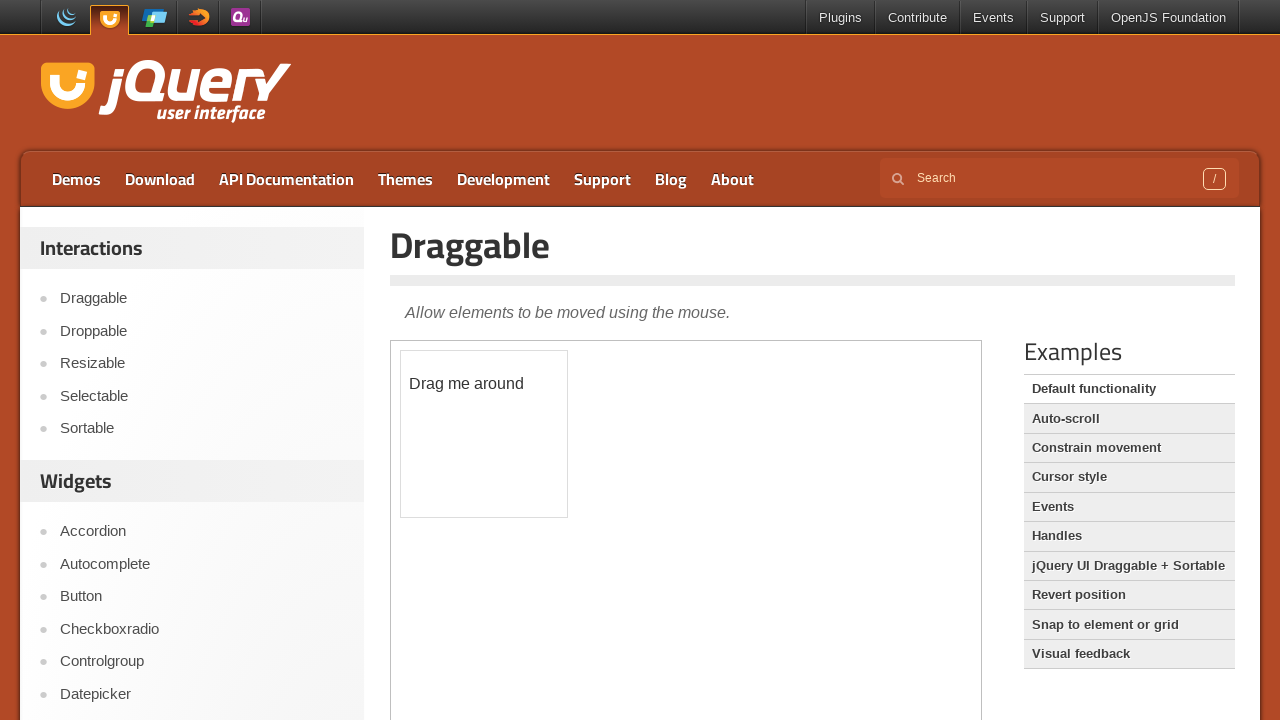

Draggable element is now visible
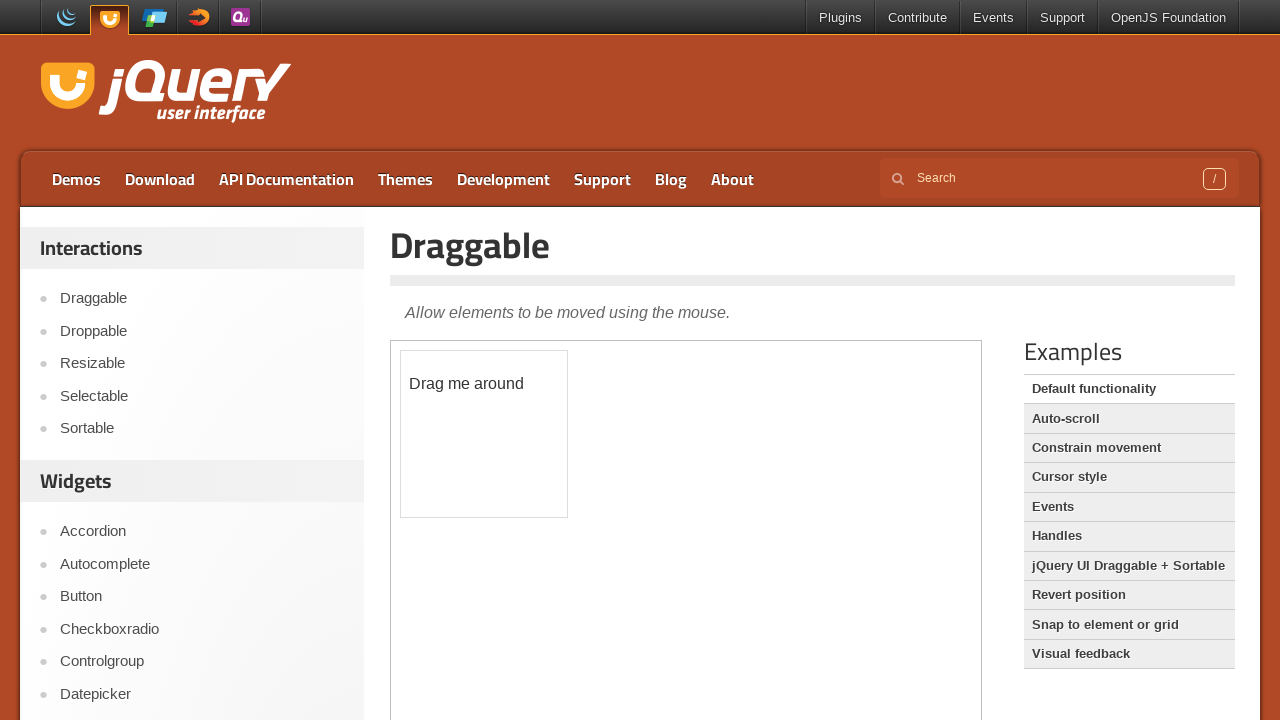

Dragged the element 100 pixels right and 60 pixels down at (501, 411)
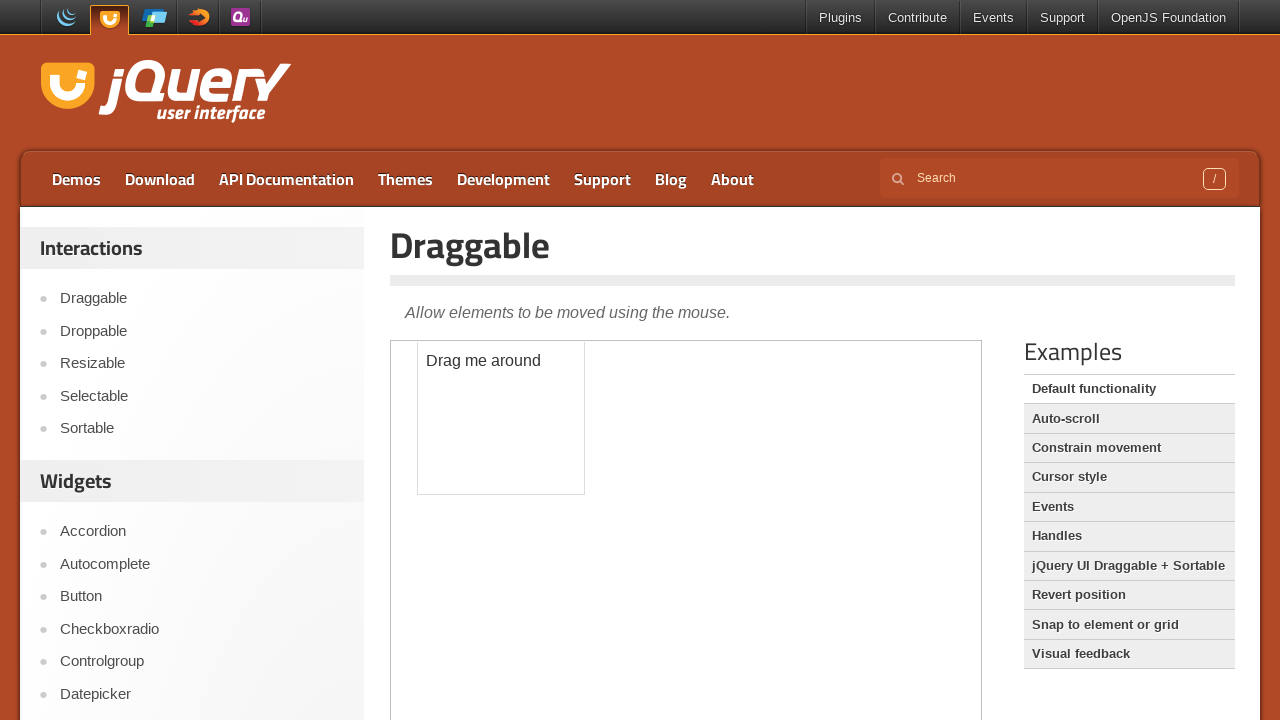

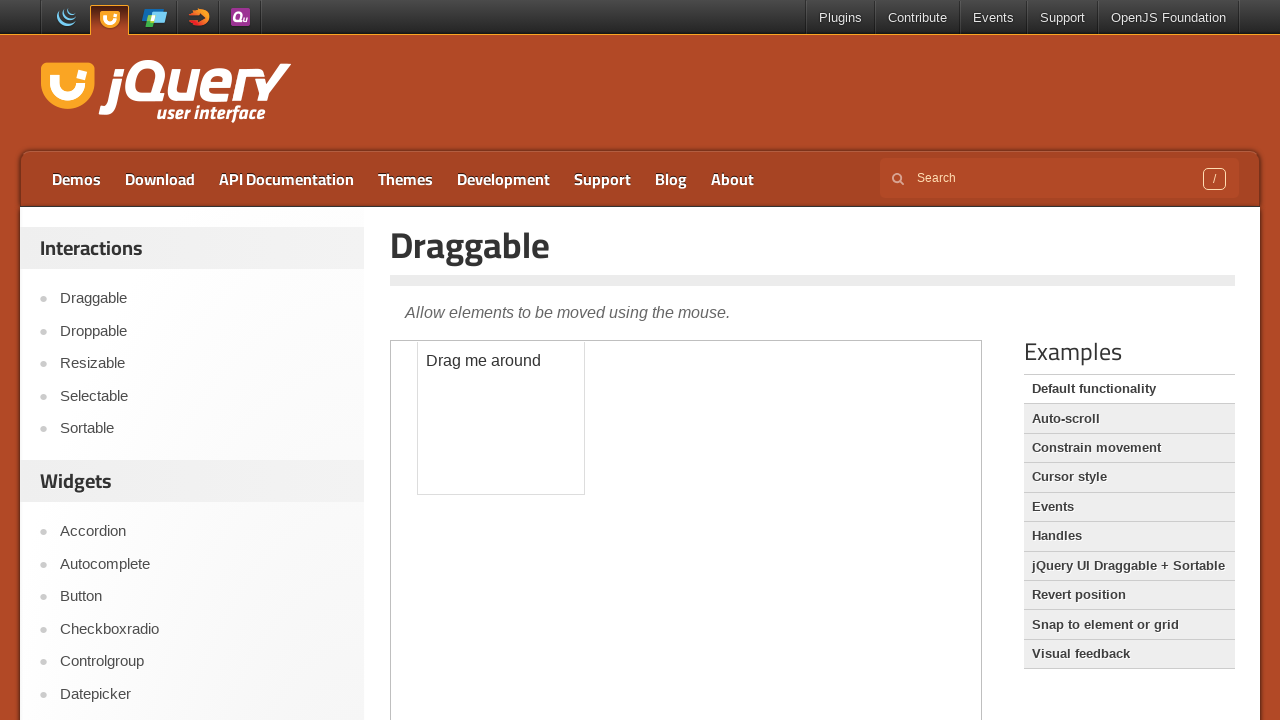